Tests browser alert handling by clicking a button to trigger a confirmation alert, then dismissing the alert and verifying the result message is displayed

Starting URL: https://training-support.net/webelements/alerts

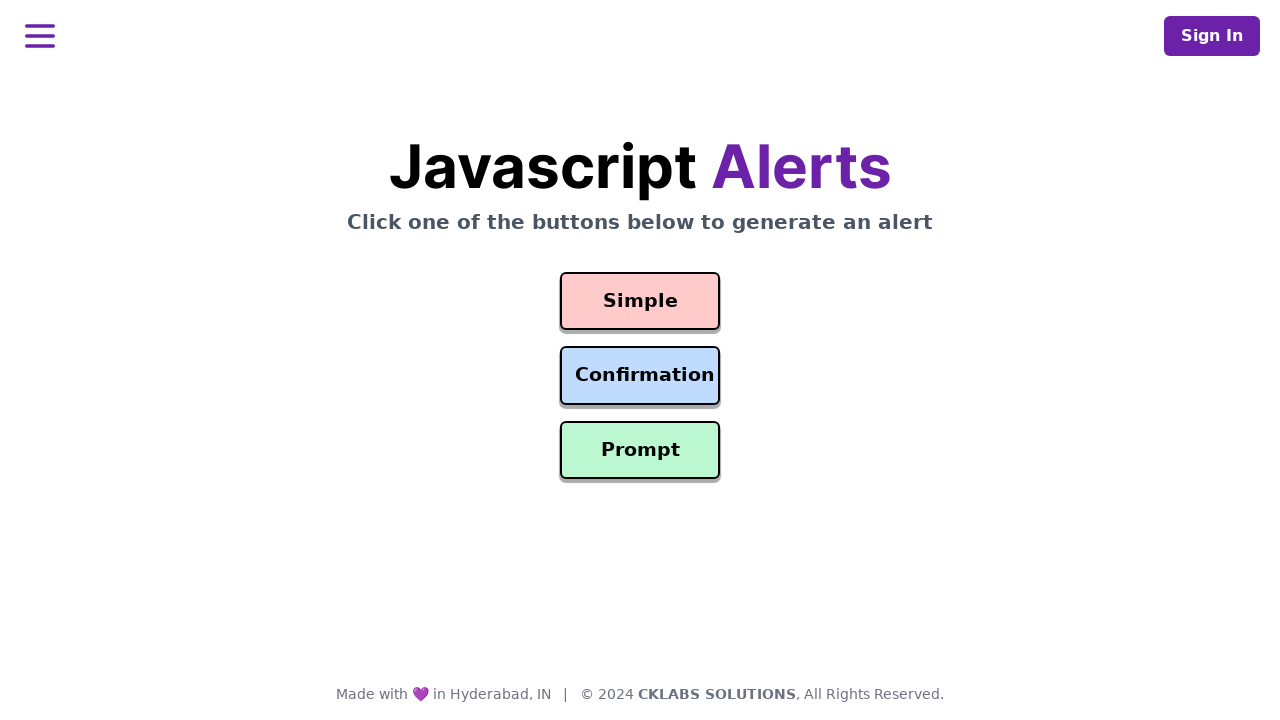

Clicked confirmation button to trigger alert at (640, 376) on #confirmation
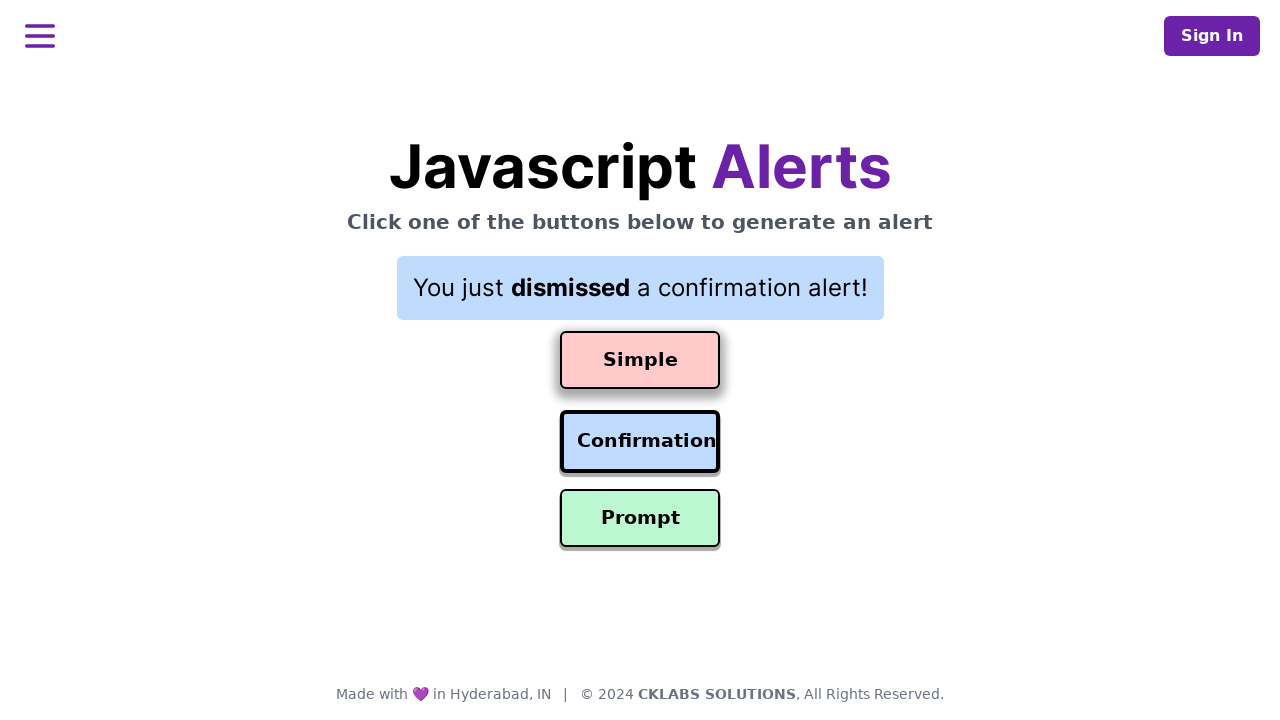

Set up dialog handler to dismiss alerts
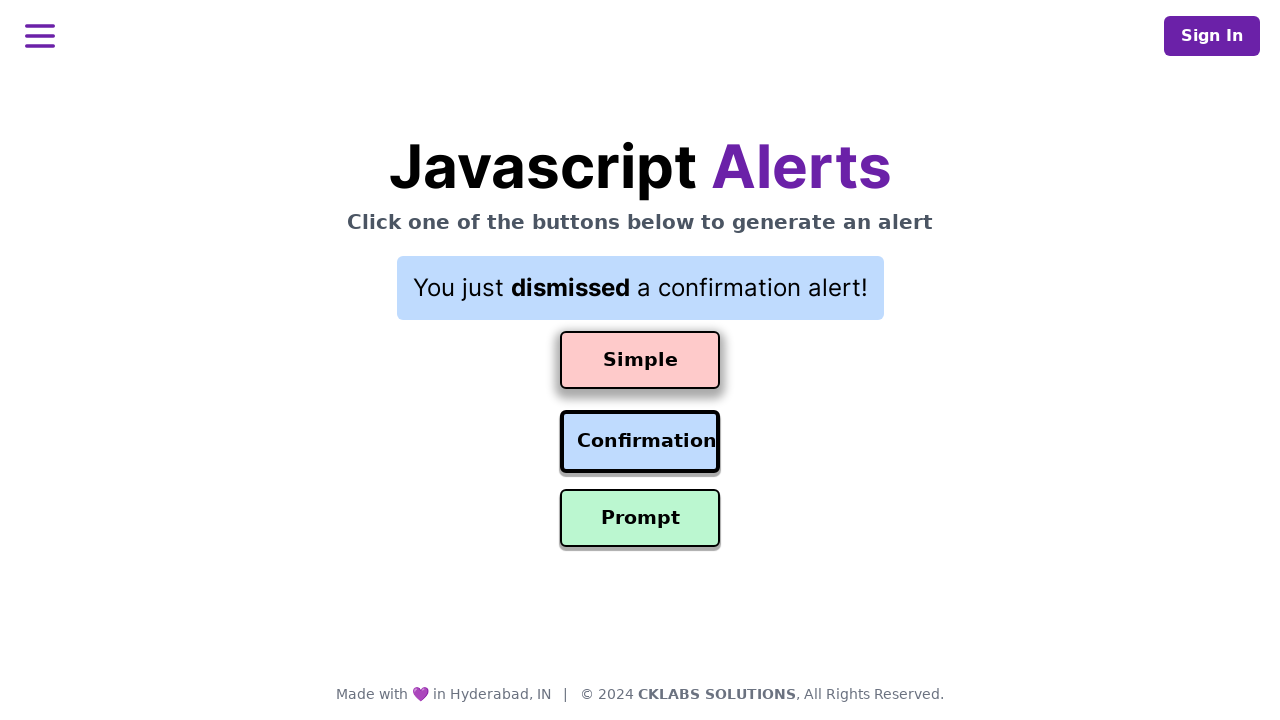

Result message displayed after dismissing alert
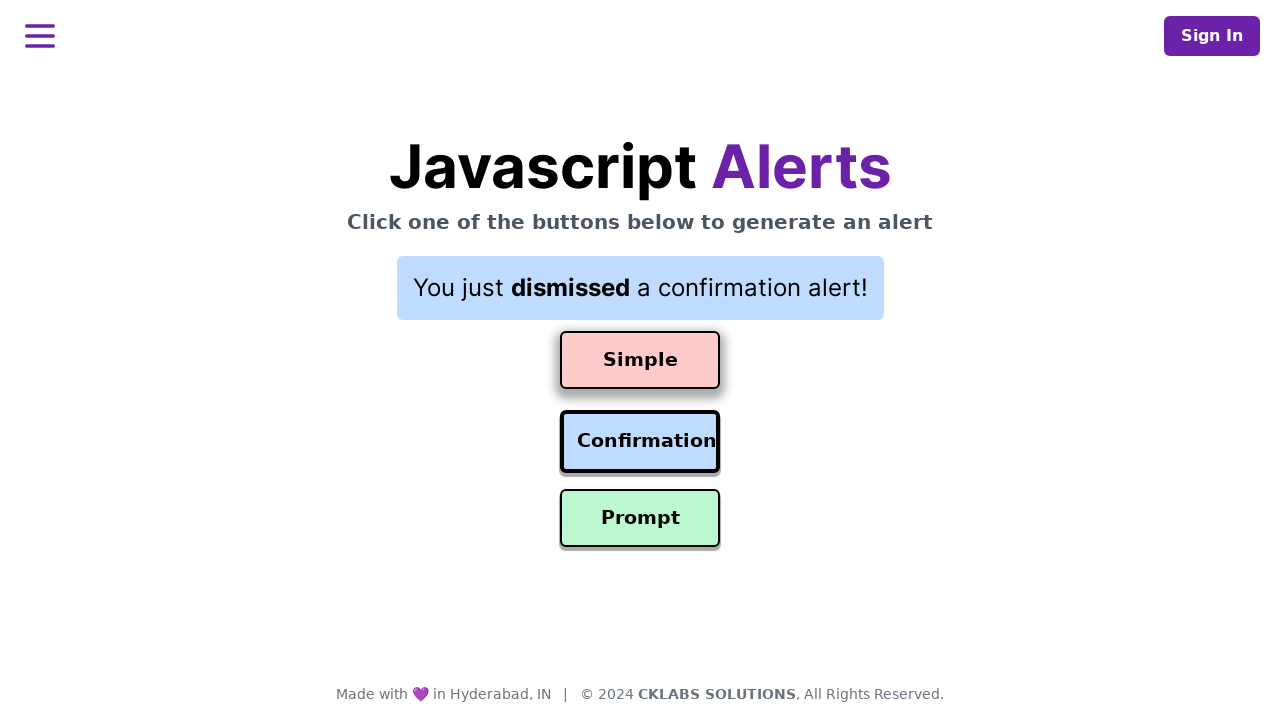

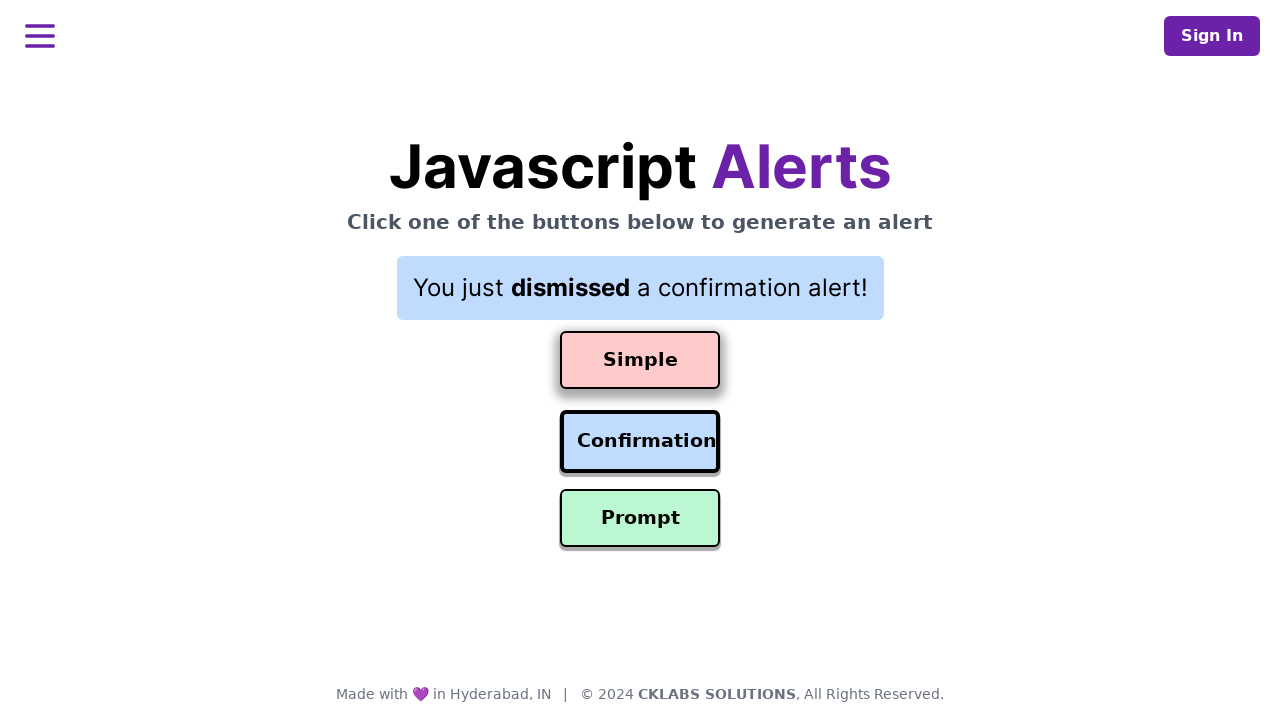